Navigates to the Scrape This Site pages index and clicks on the Oscar Winning Films link to access the AJAX and Javascript example page.

Starting URL: https://www.scrapethissite.com/pages/

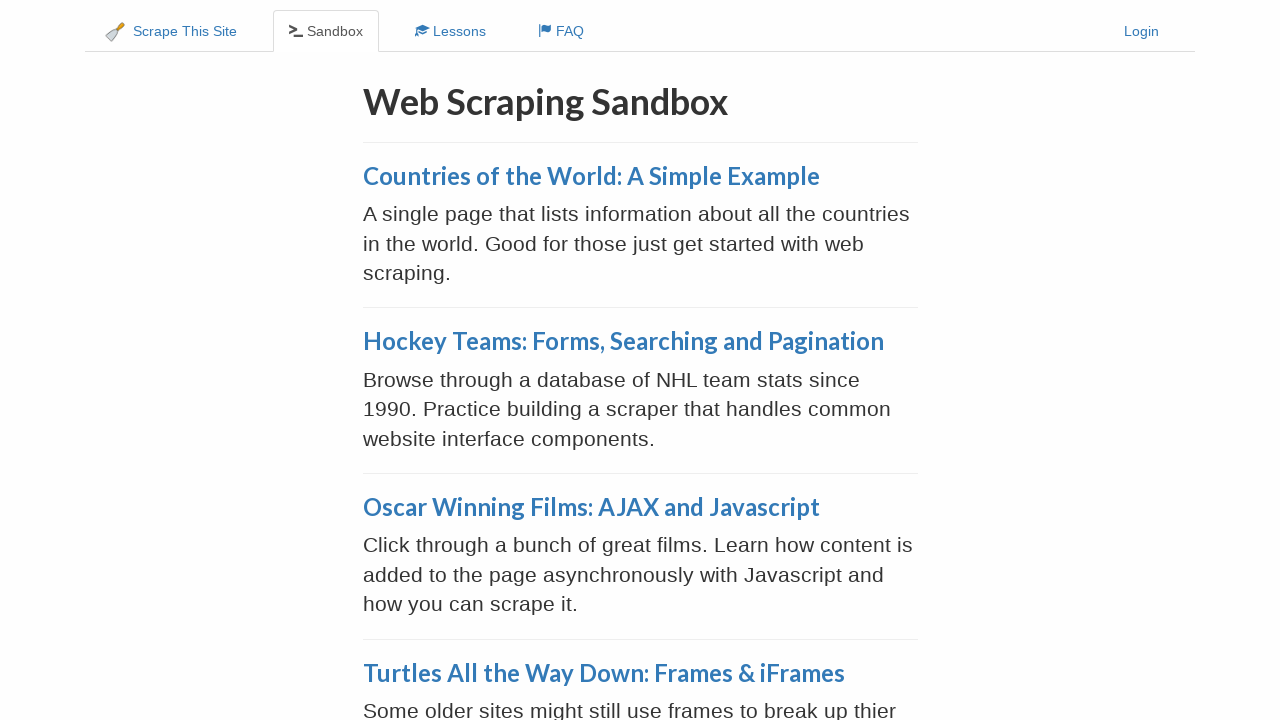

Oscar Winning Films link is present on the pages index
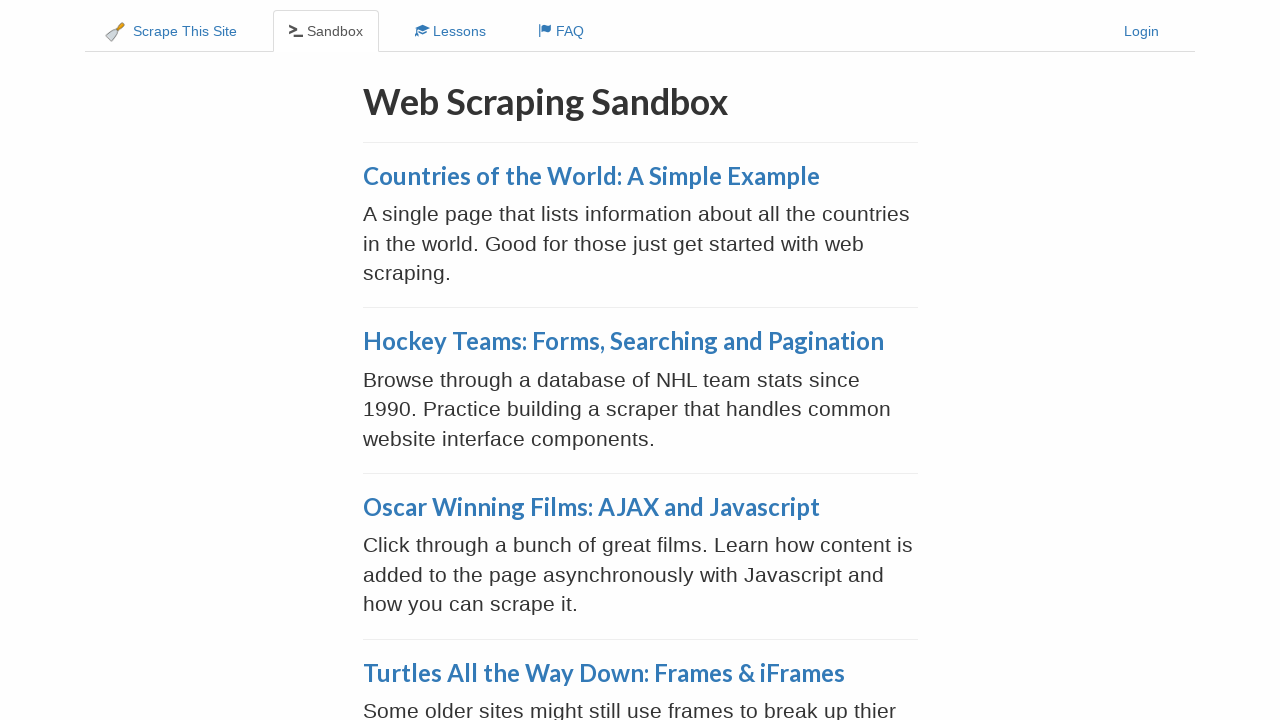

Clicked on Oscar Winning Films link to access AJAX and Javascript example page at (591, 507) on xpath=//a[contains(text(),'Oscar Winning Films')]
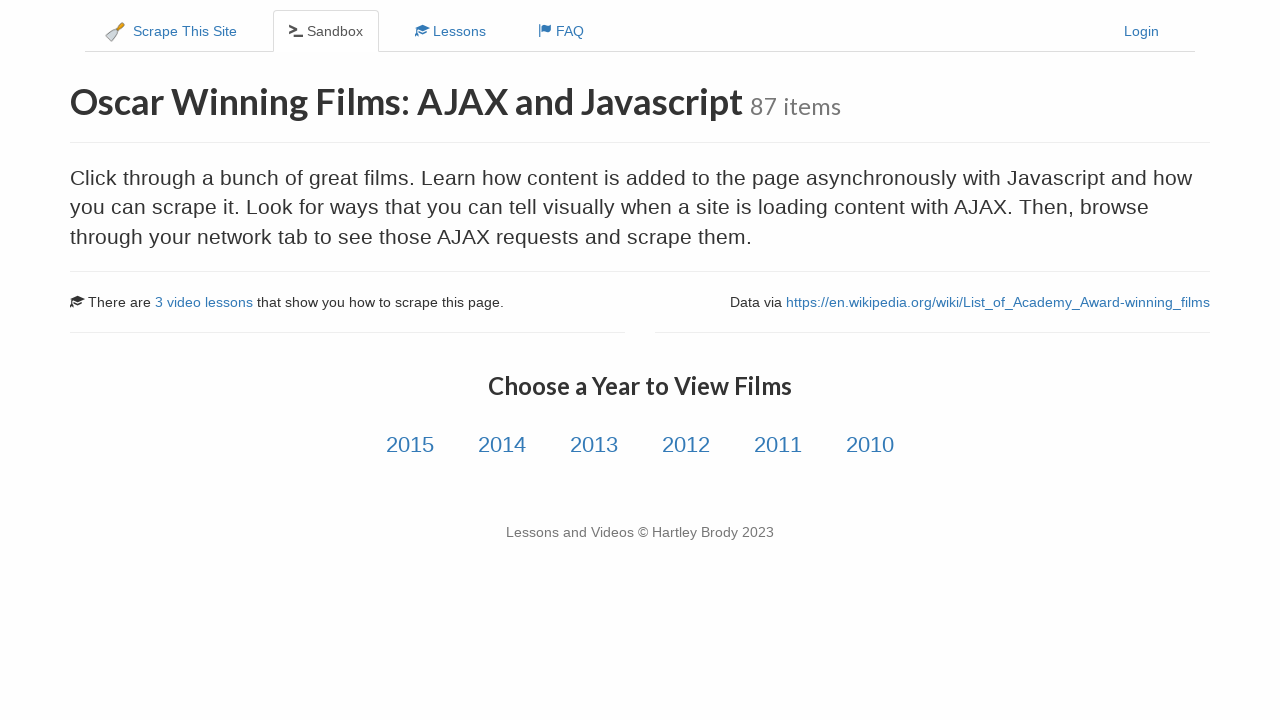

Oscar films page loaded successfully
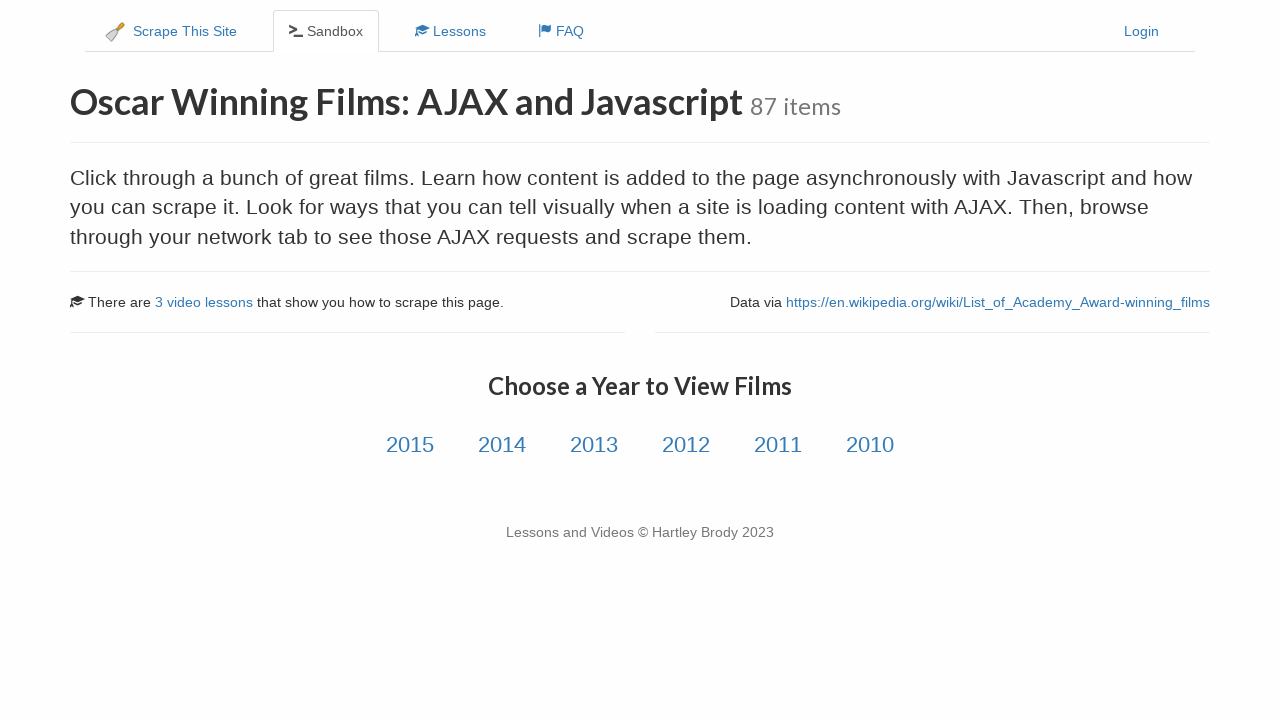

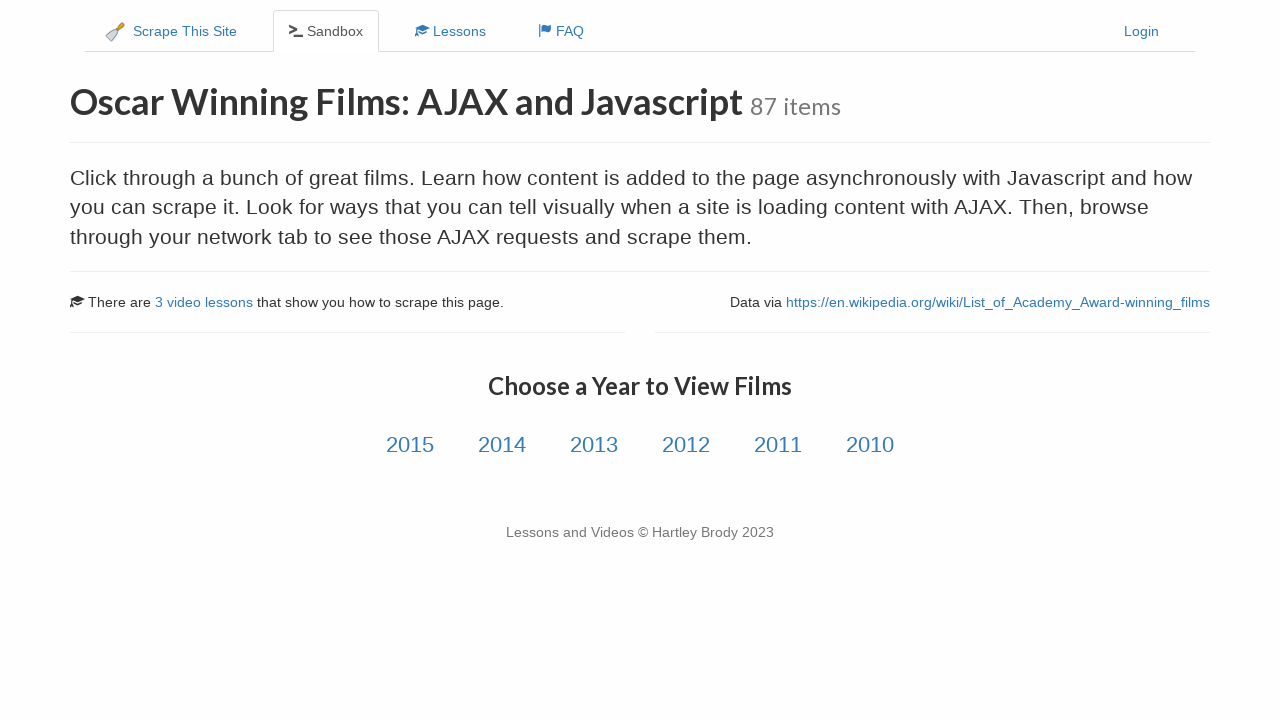